Tests a multi-select listbox by navigating to a demo page, locating the multi-select element, and verifying that dropdown options are present and accessible.

Starting URL: https://techcanvass.com/Examples/multi-select.html

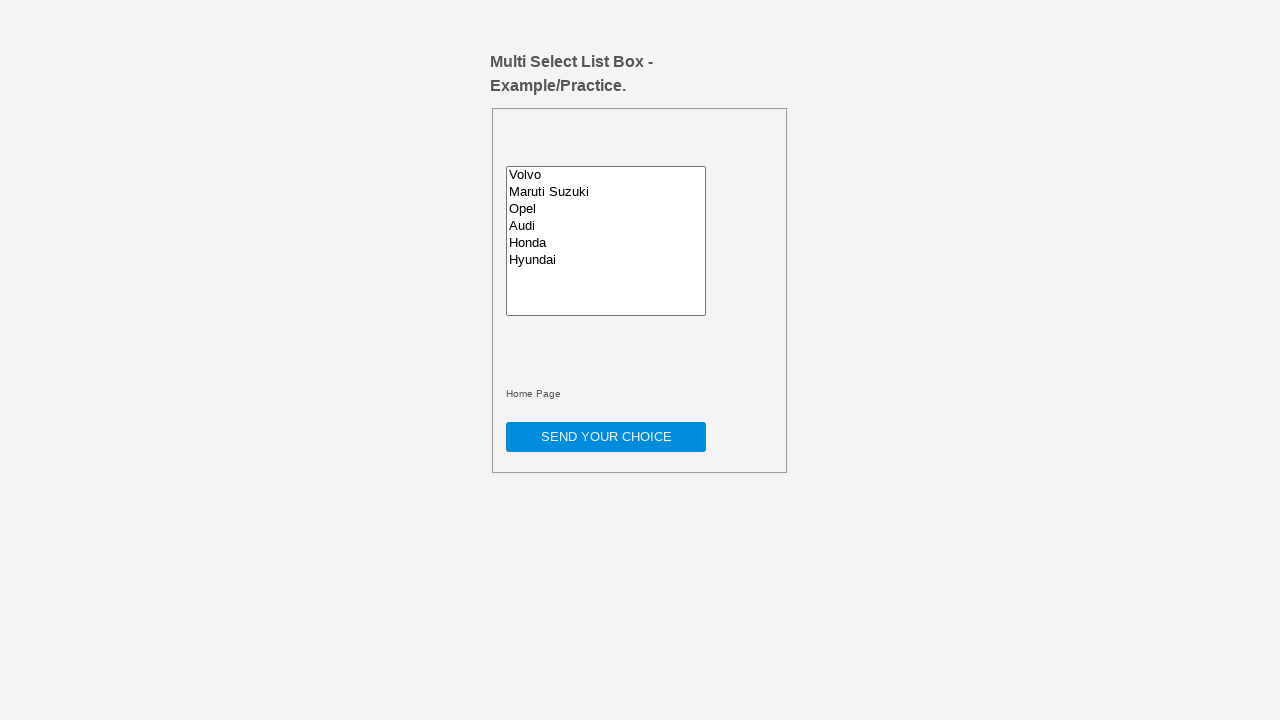

Set viewport size to 1920x1080
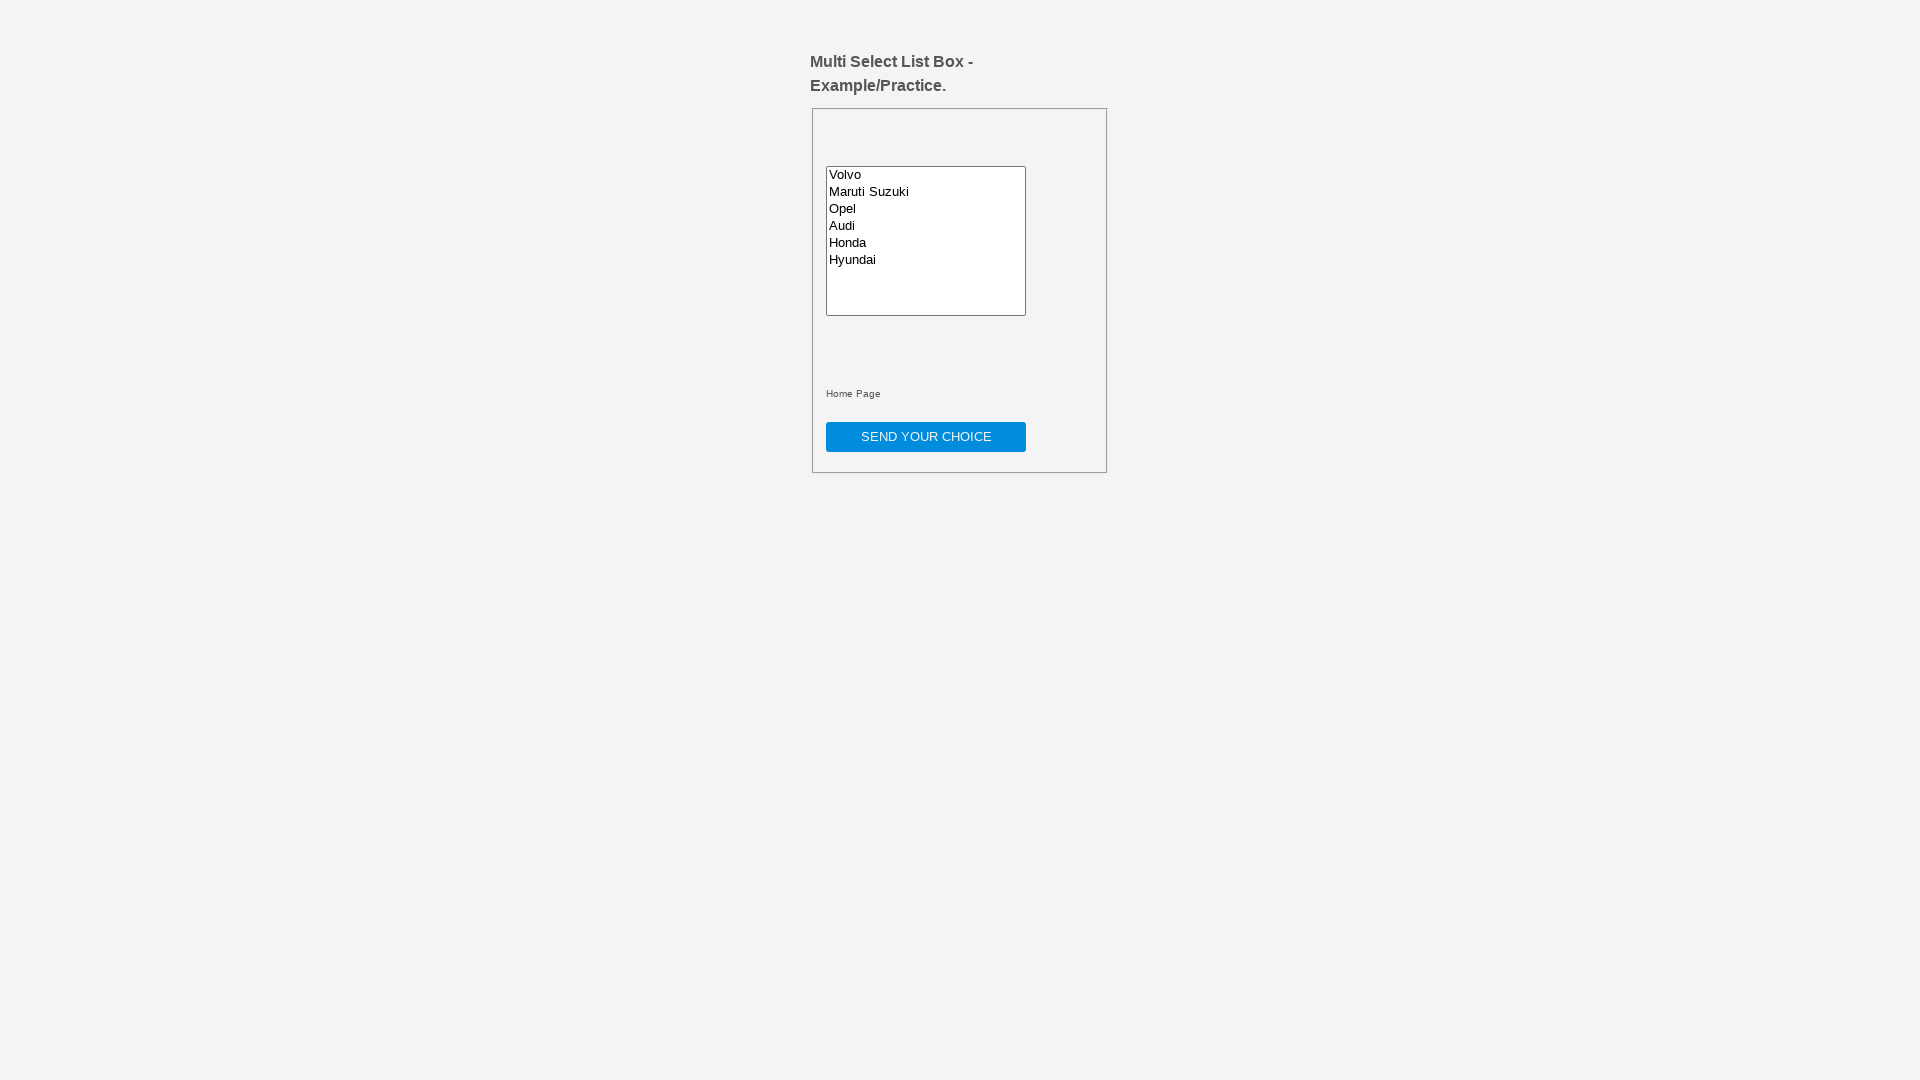

Retrieved and printed page title
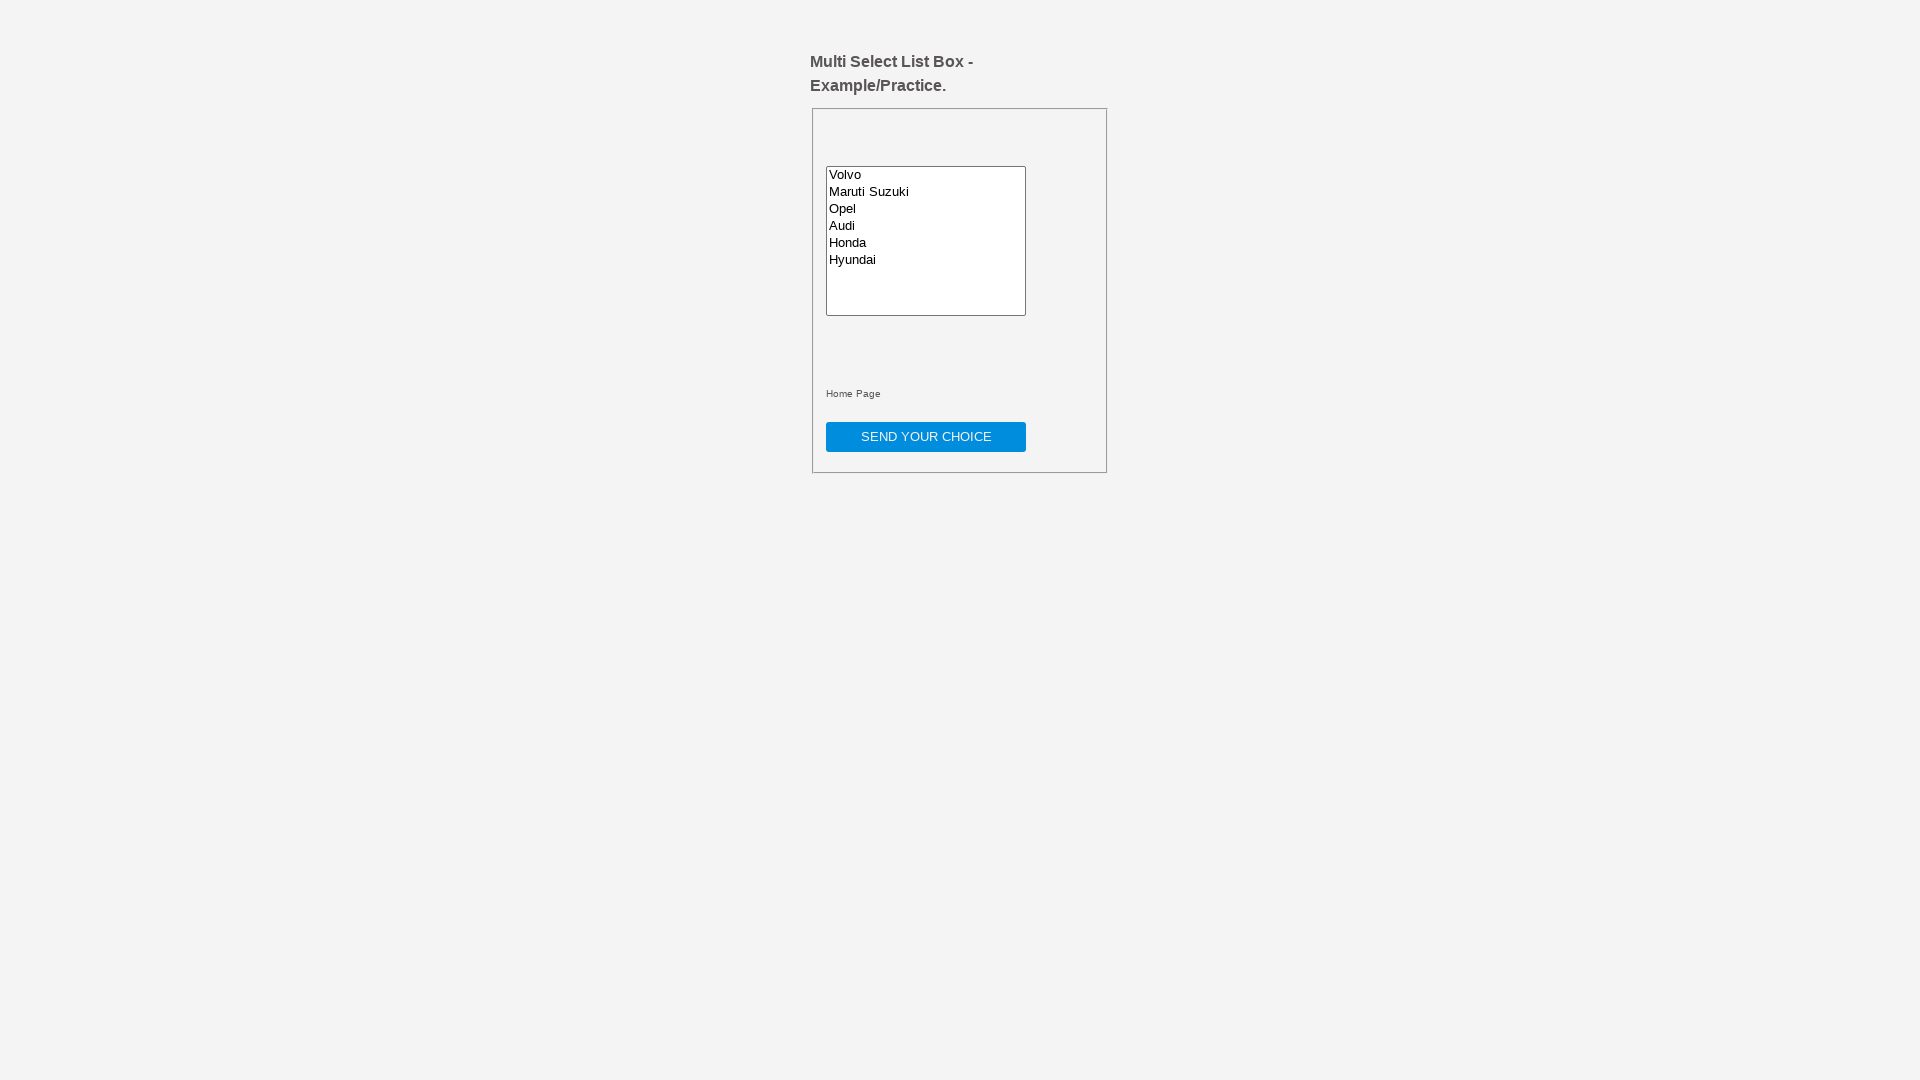

Multi-select element #multiselect loaded
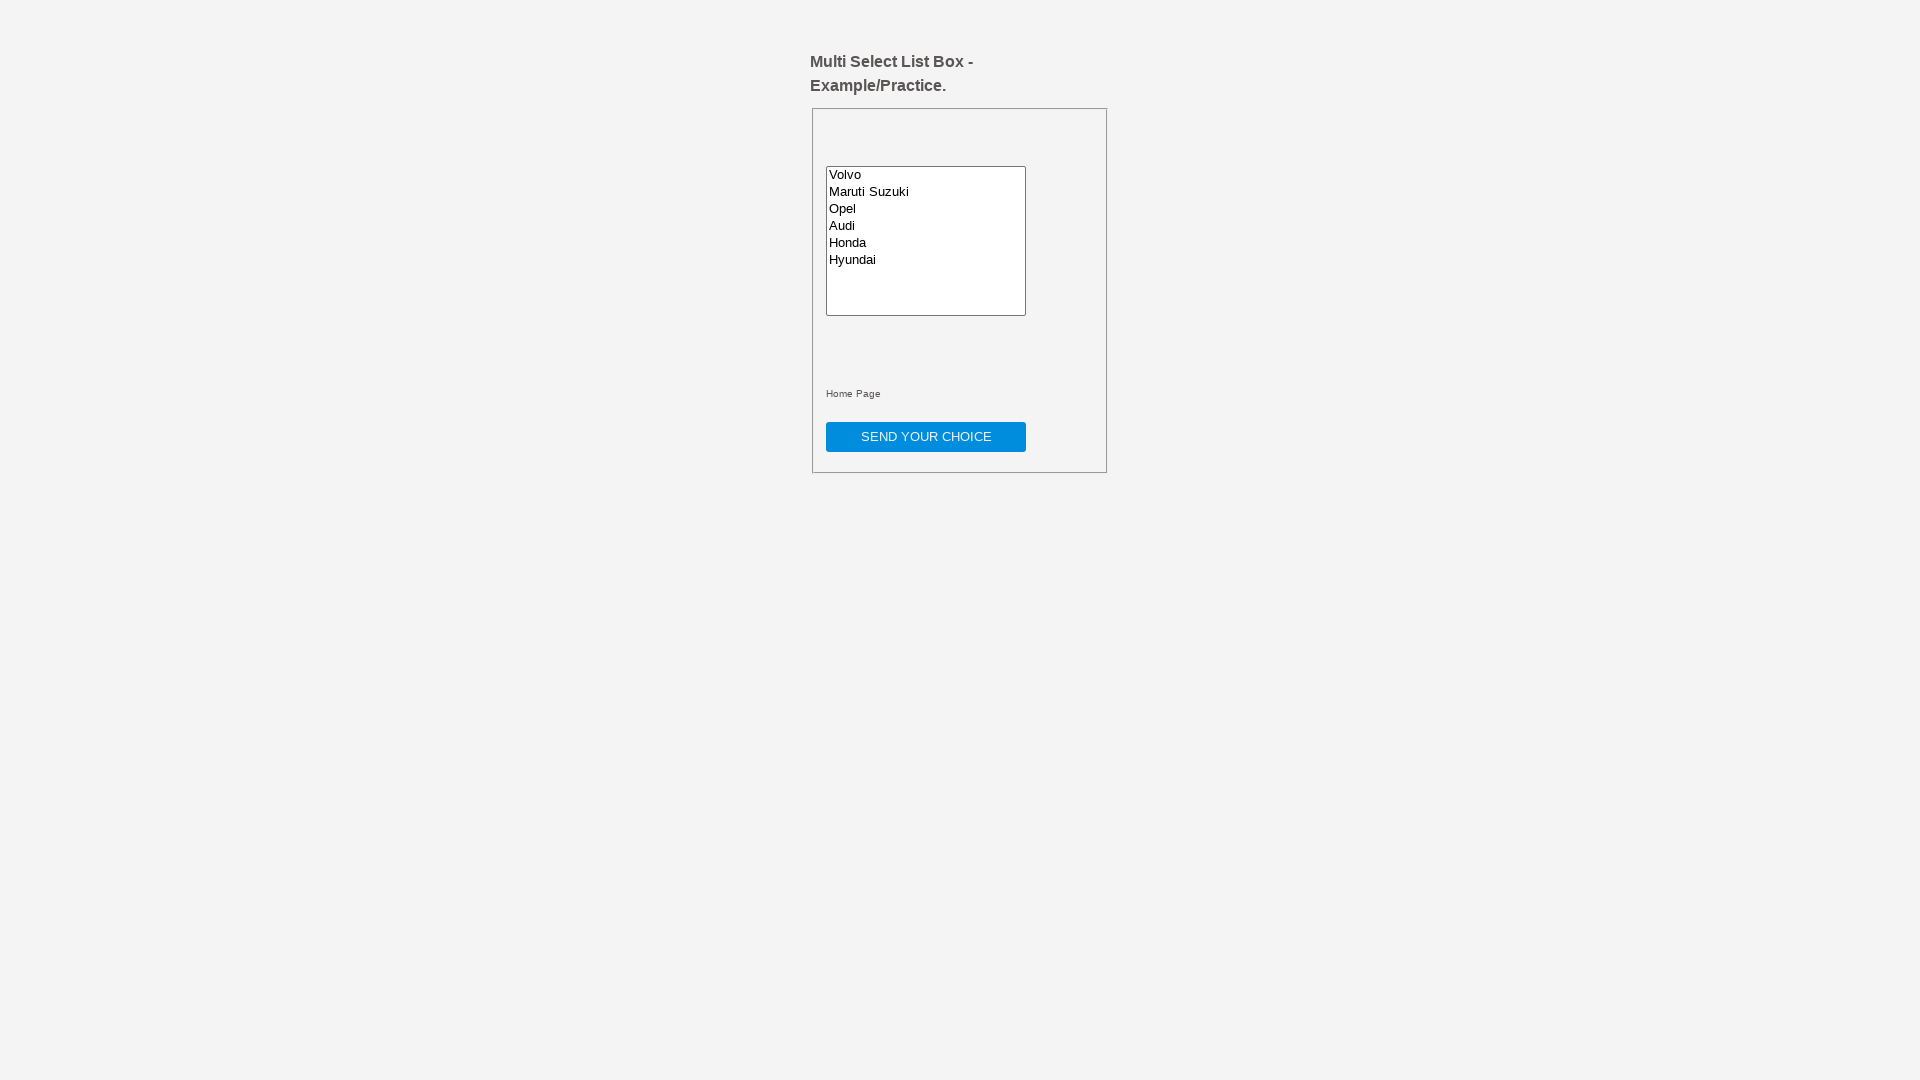

Retrieved all options from multi-select dropdown
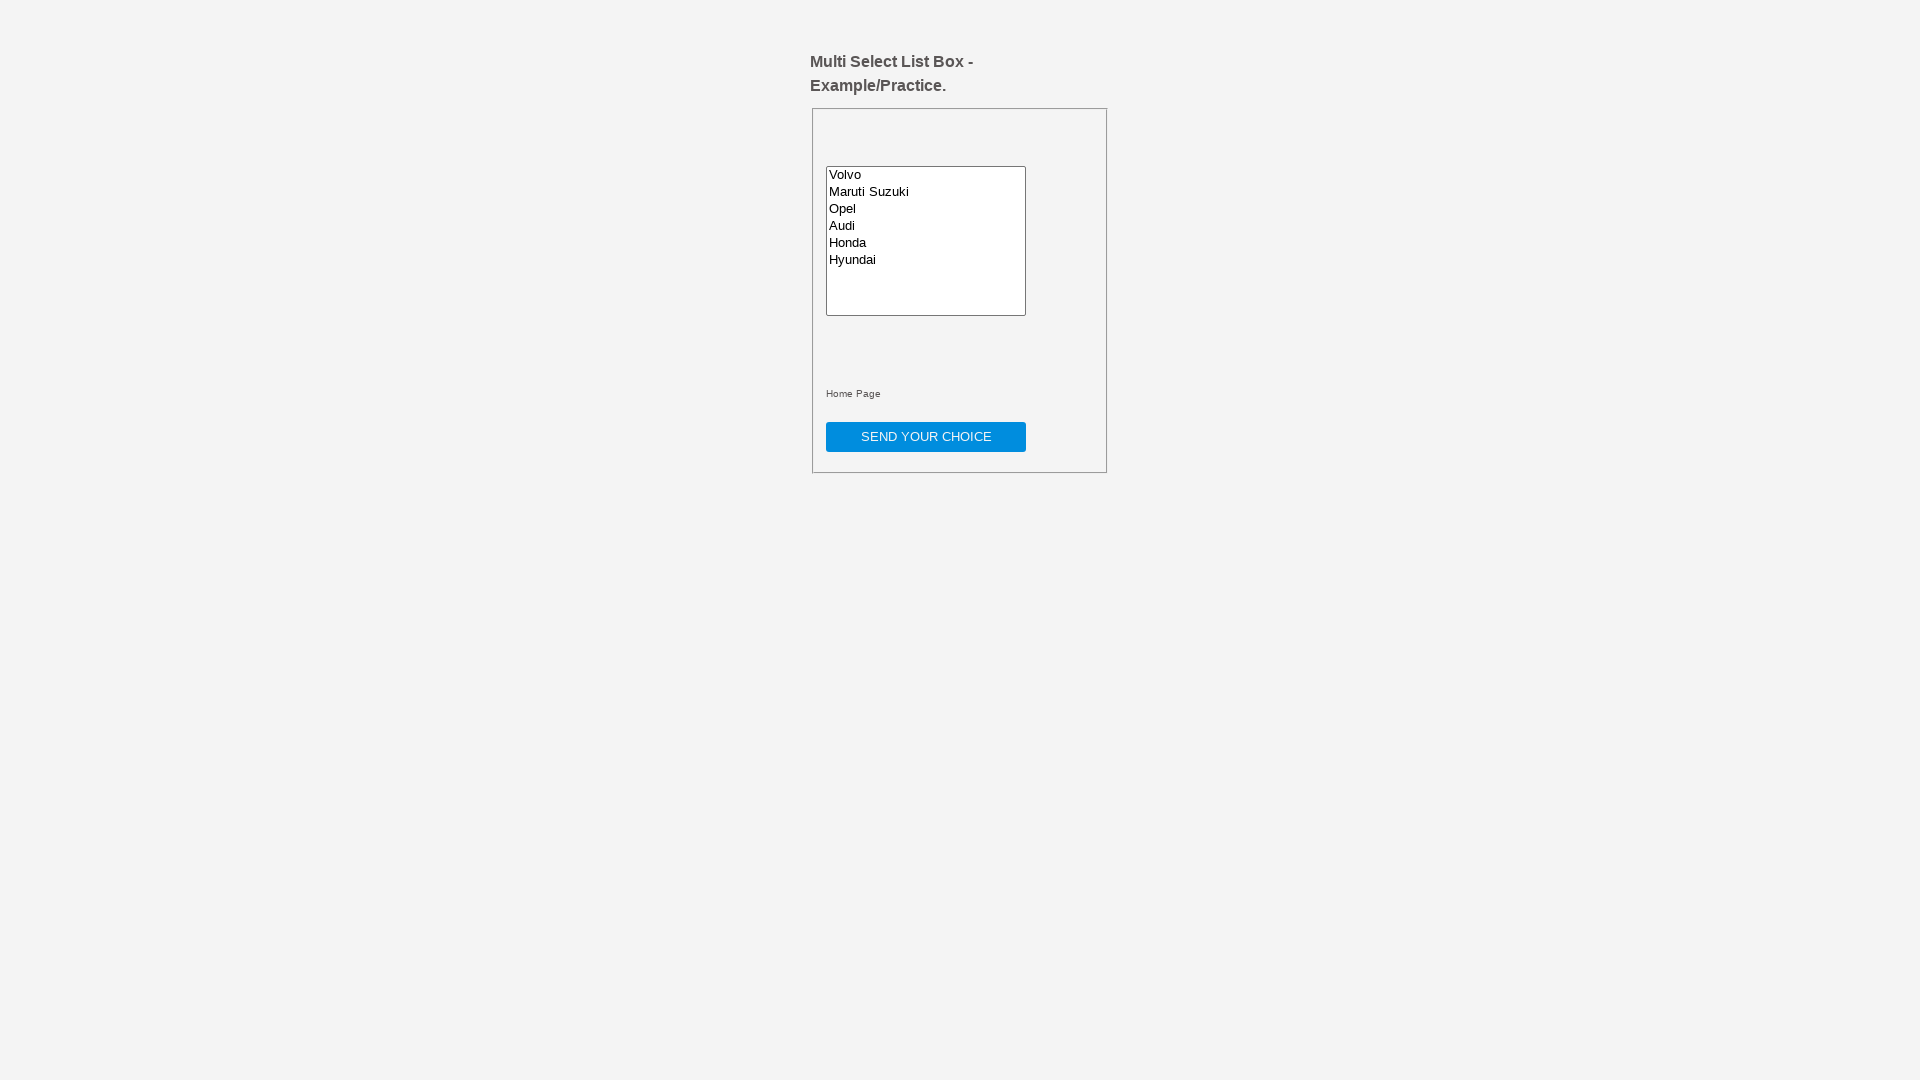

Printed all dropdown option values
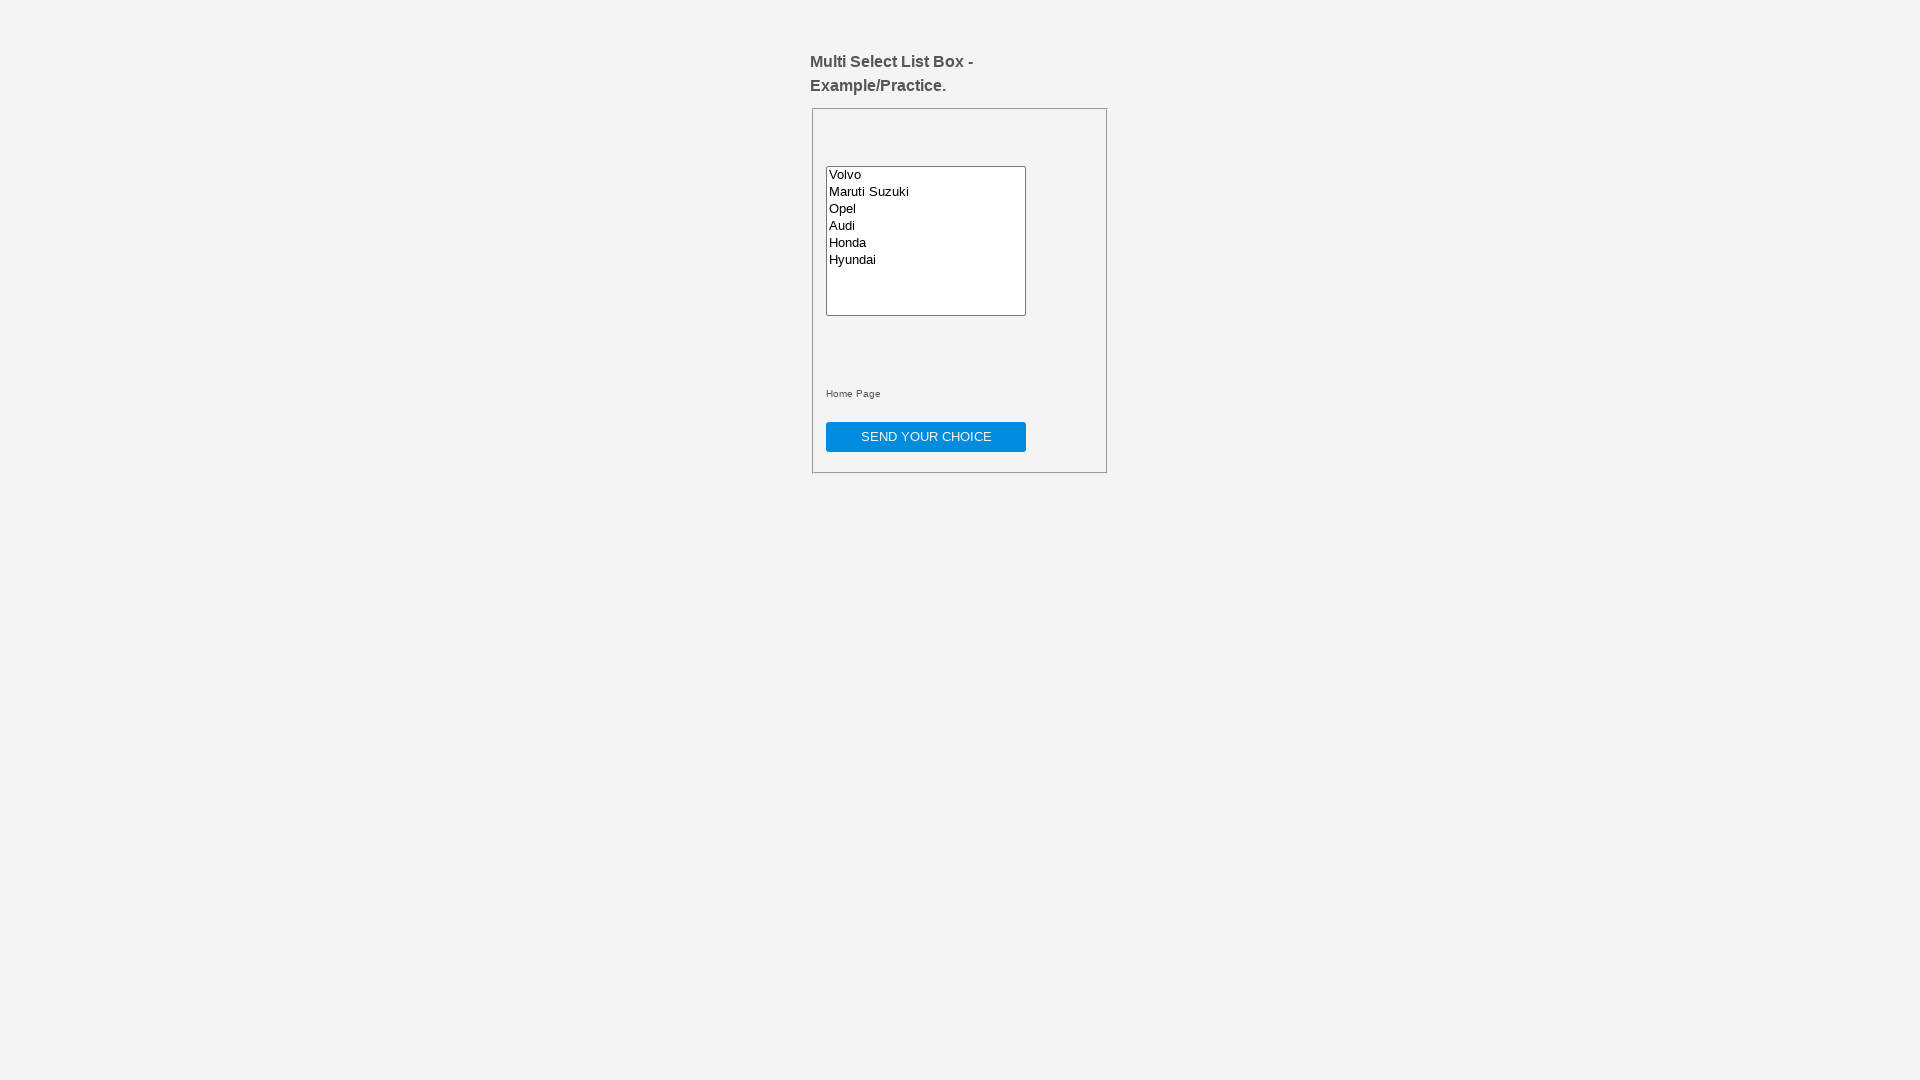

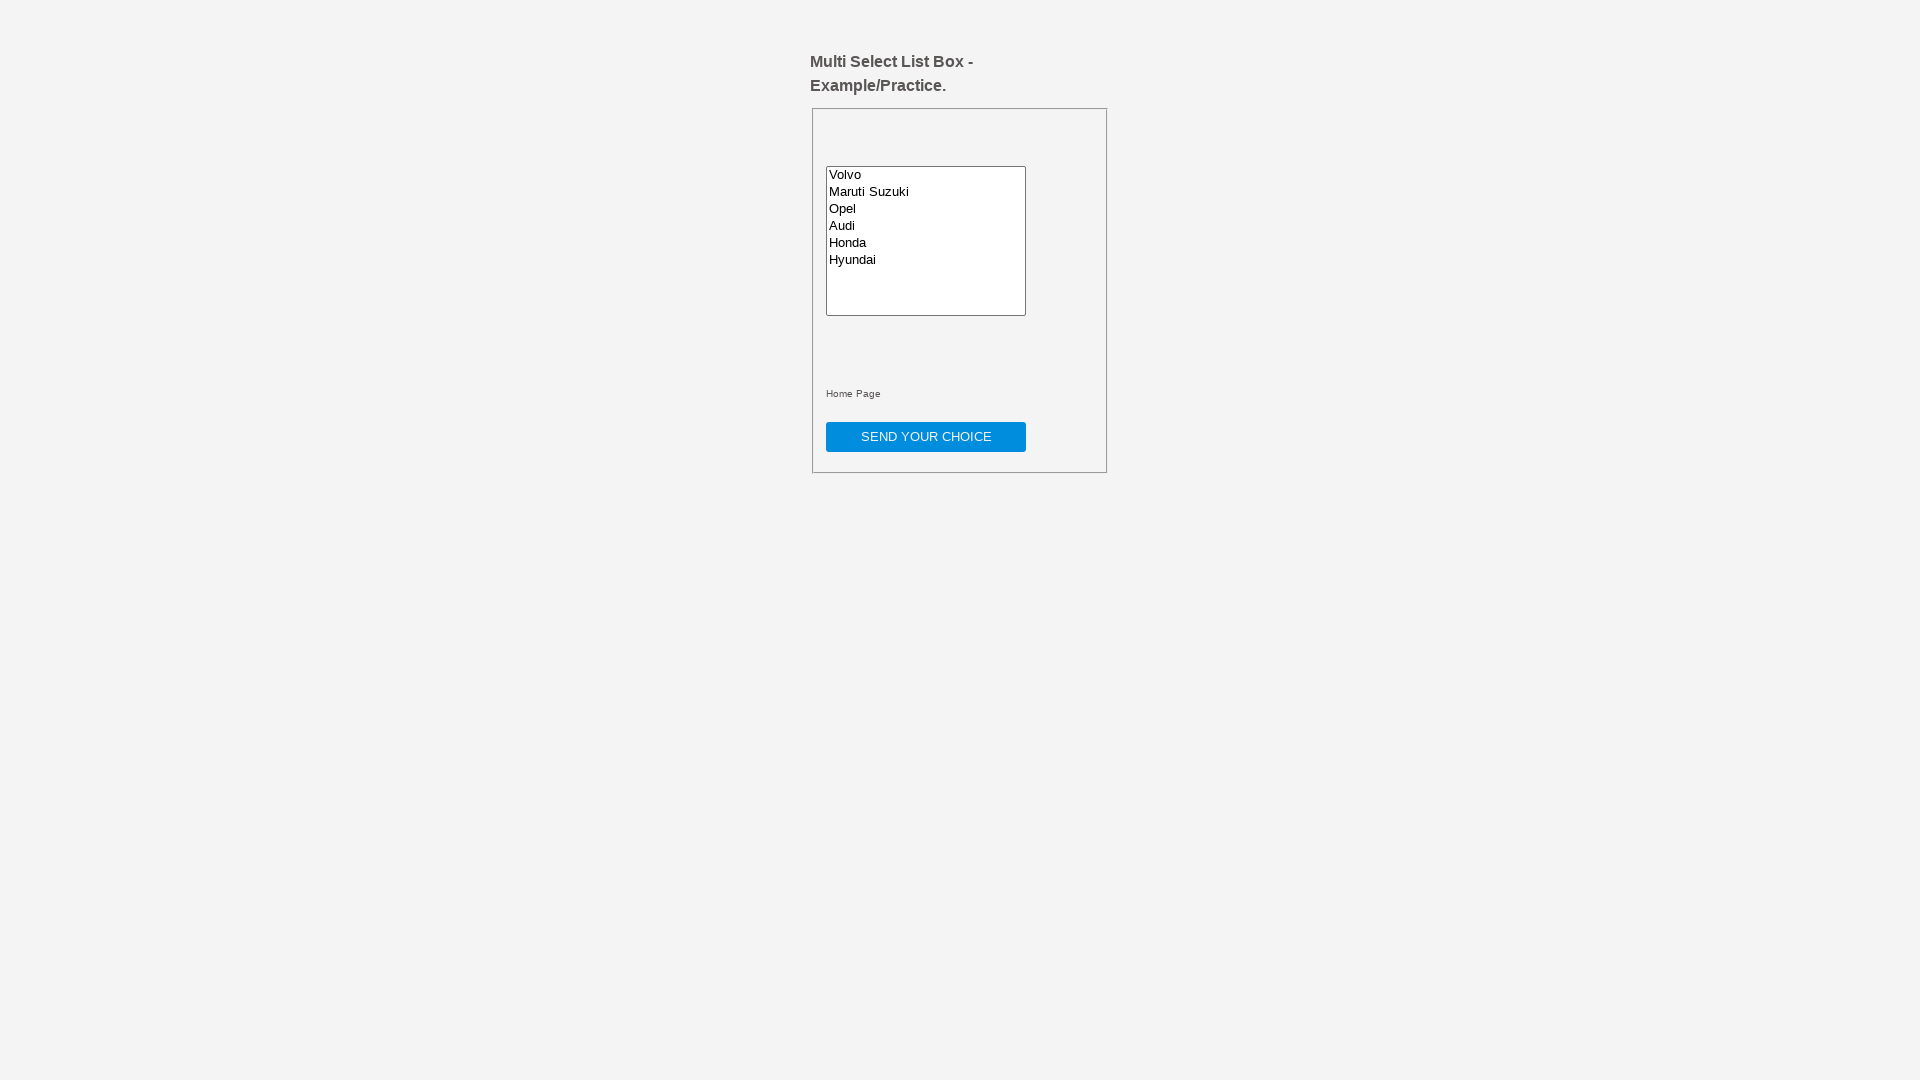